Tests that the suggestion box is displayed when clicking on the city search field with Current location option visible.

Starting URL: https://bcparks.ca/

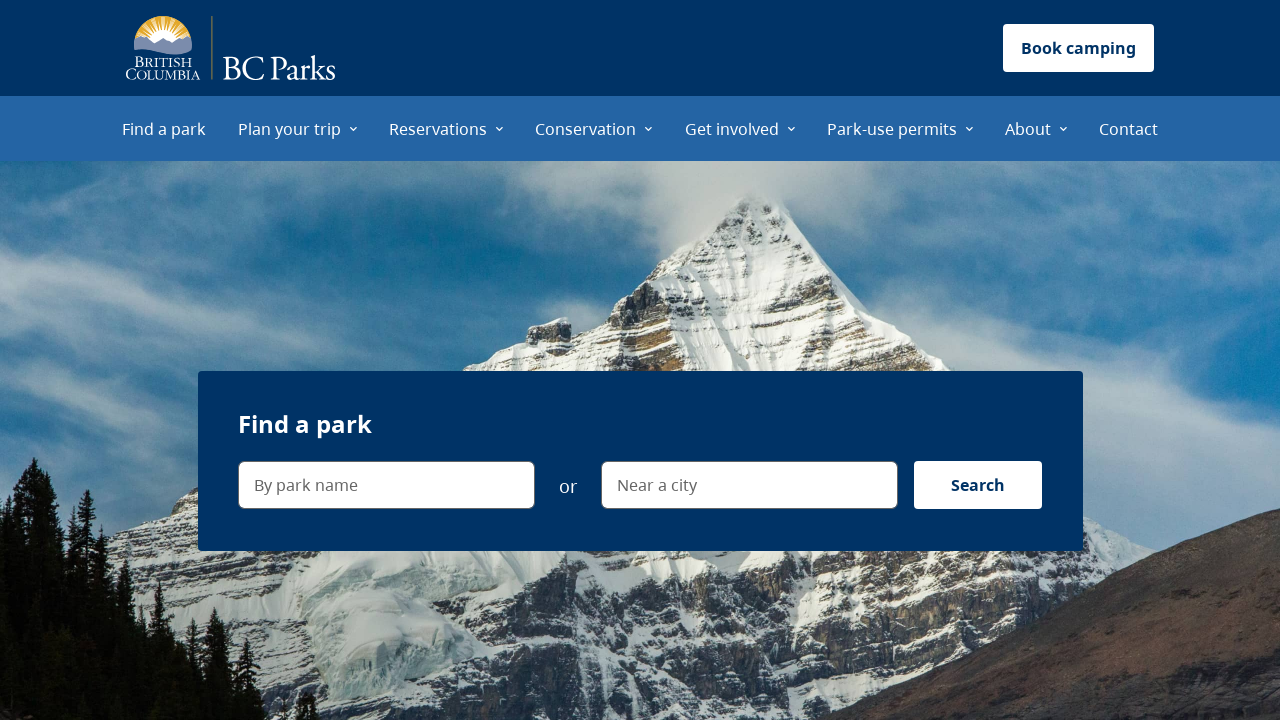

Waited for page to fully load (networkidle)
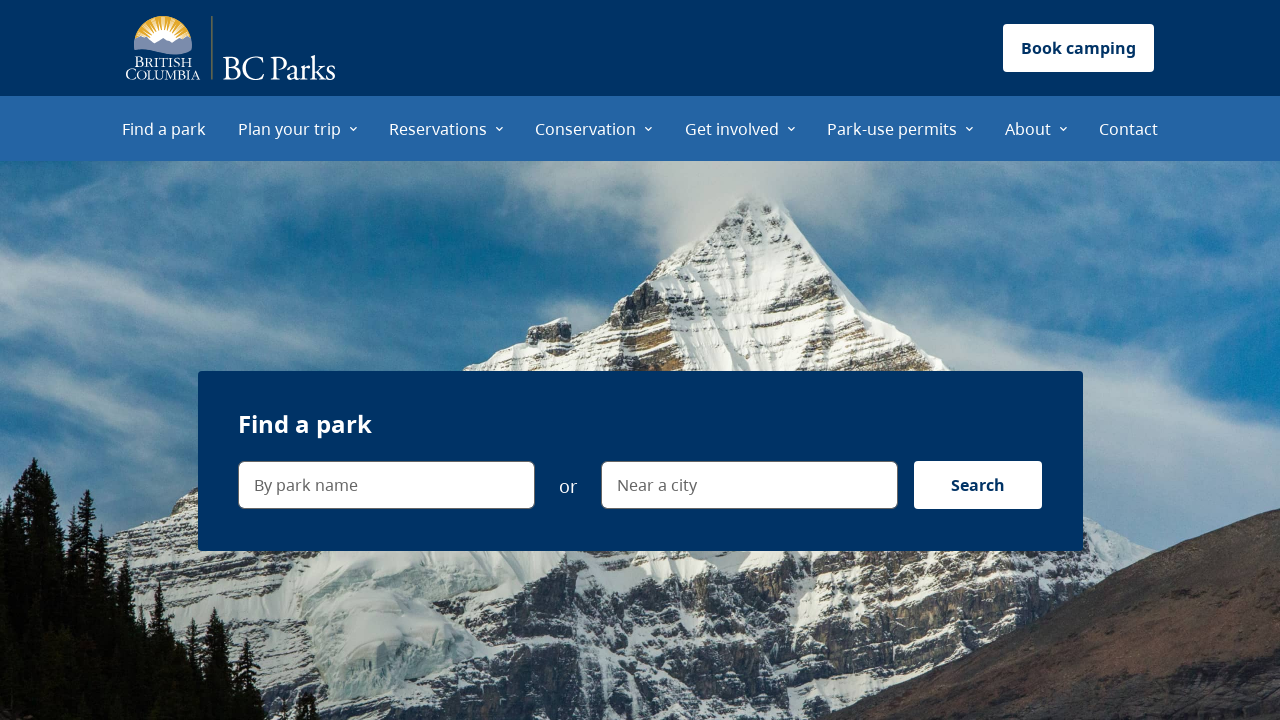

Clicked on 'Near a city' search field at (749, 485) on internal:label="Near a city"i
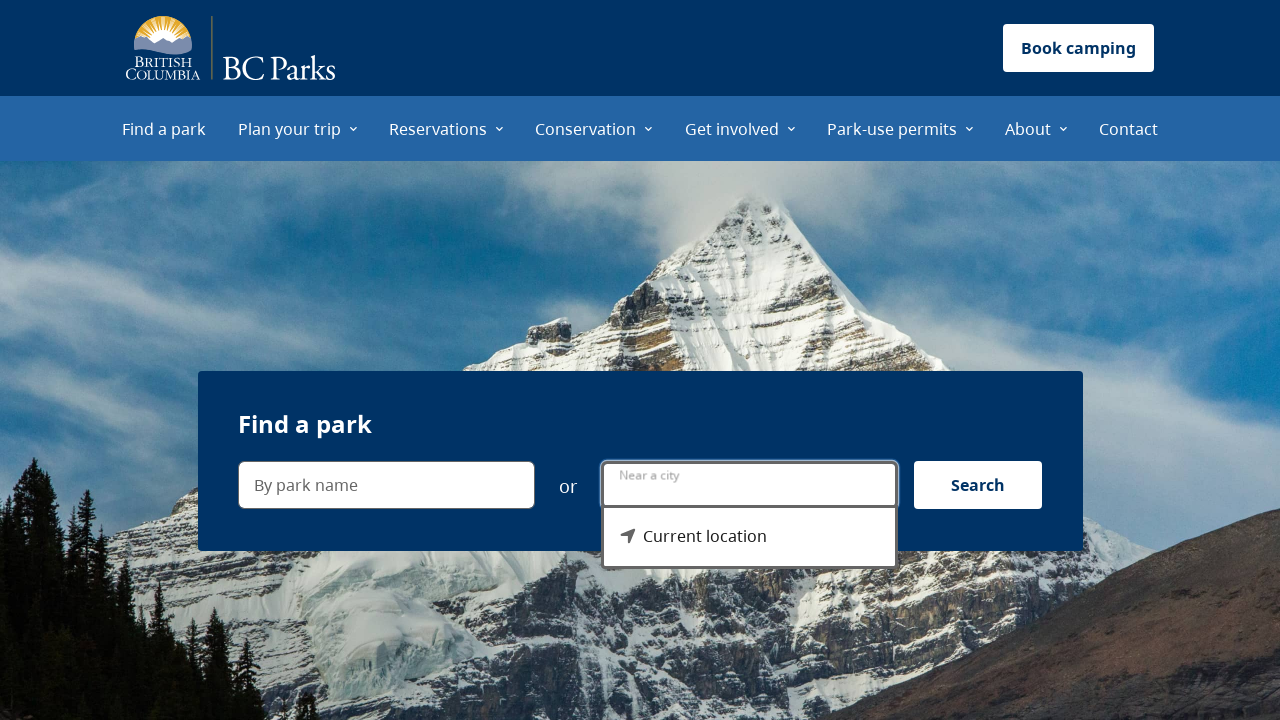

Suggestion box menu appeared
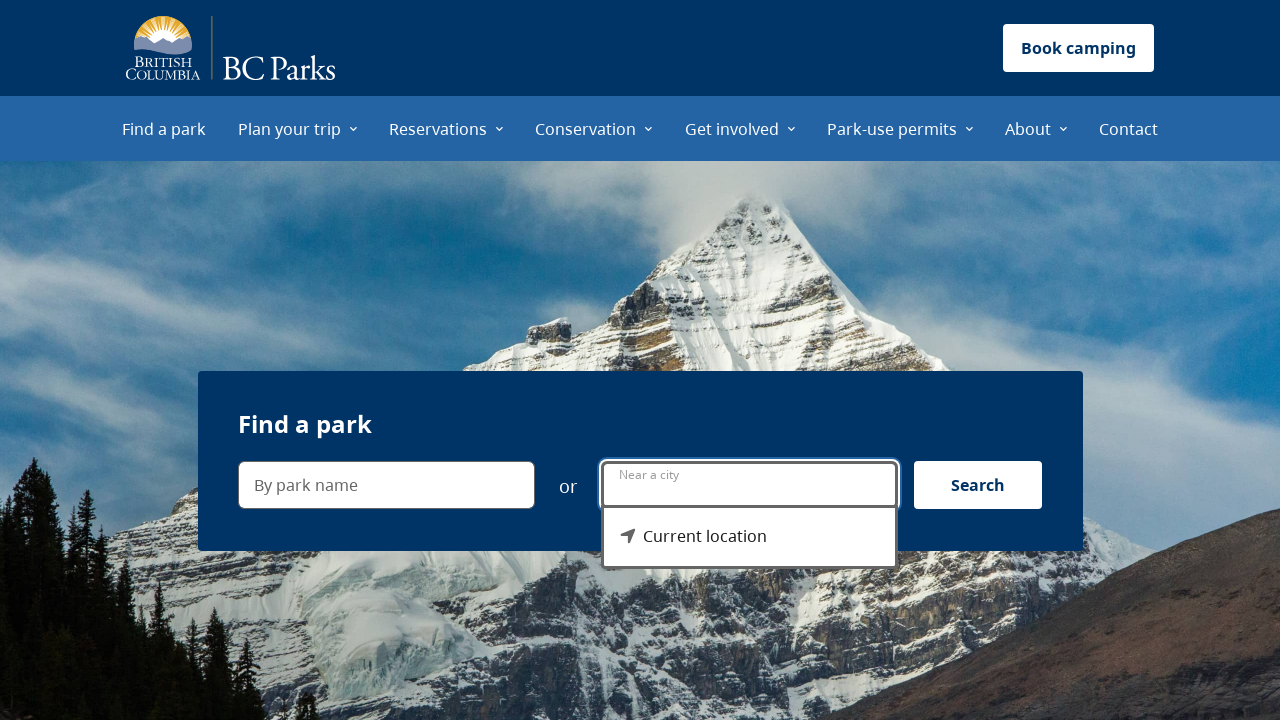

Current location option is visible in suggestion box
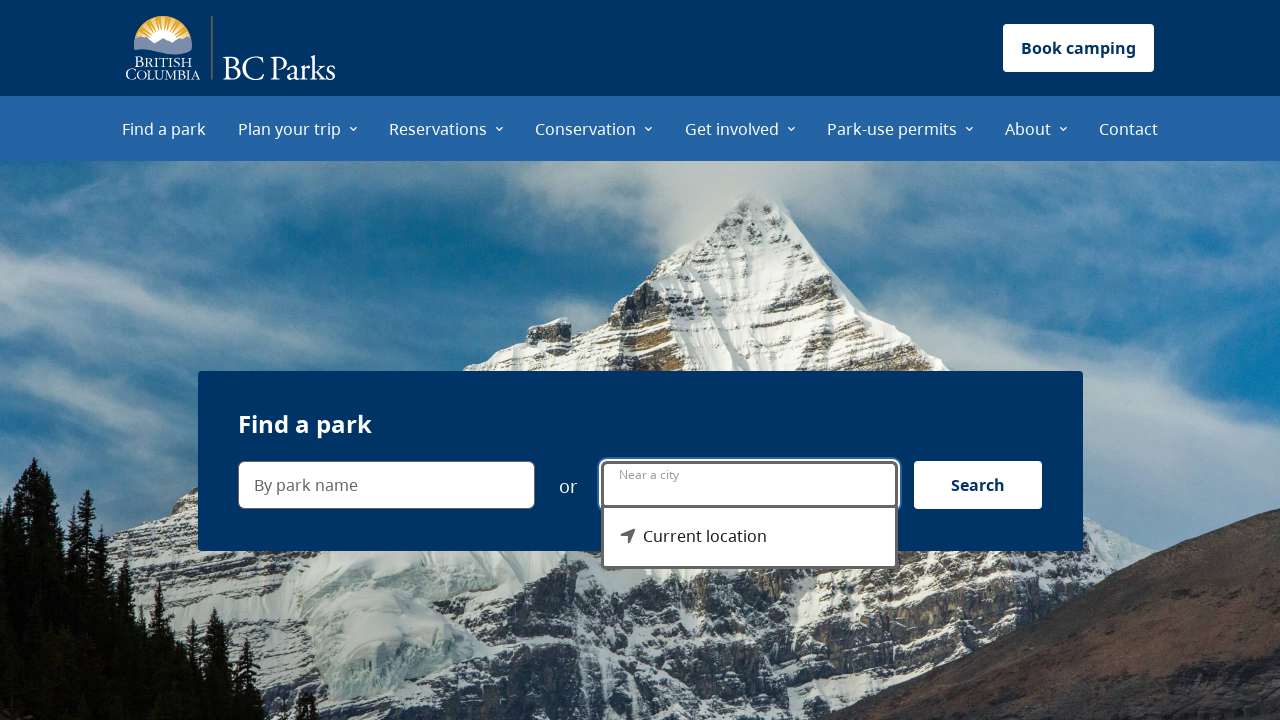

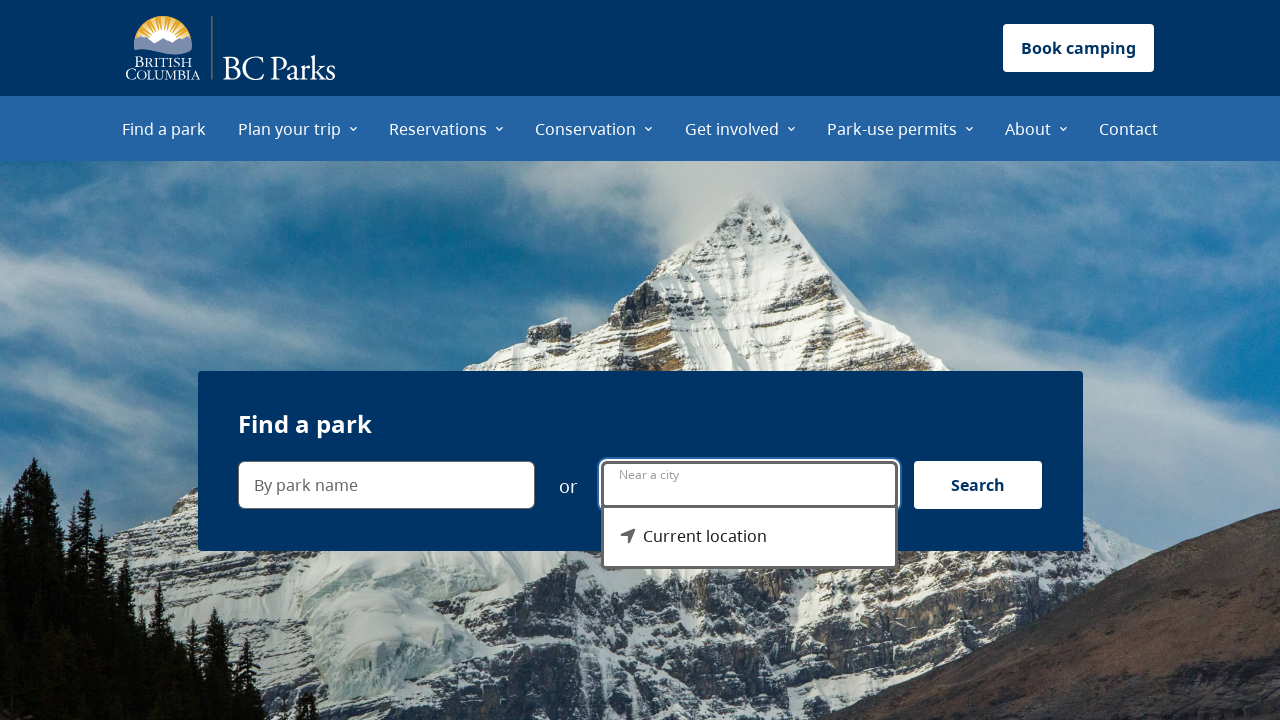